Tests drag and drop functionality by dragging an element from source to destination within an iframe

Starting URL: https://jqueryui.com/droppable/

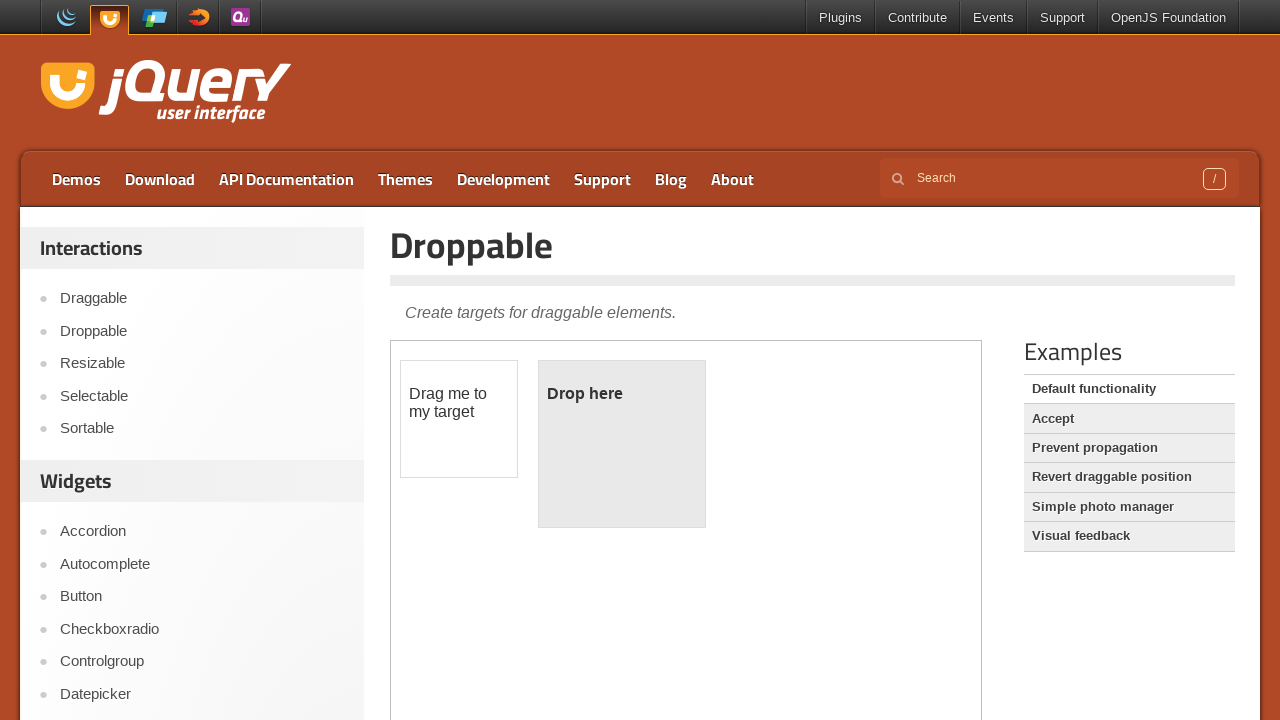

Located the iframe containing the drag and drop demo
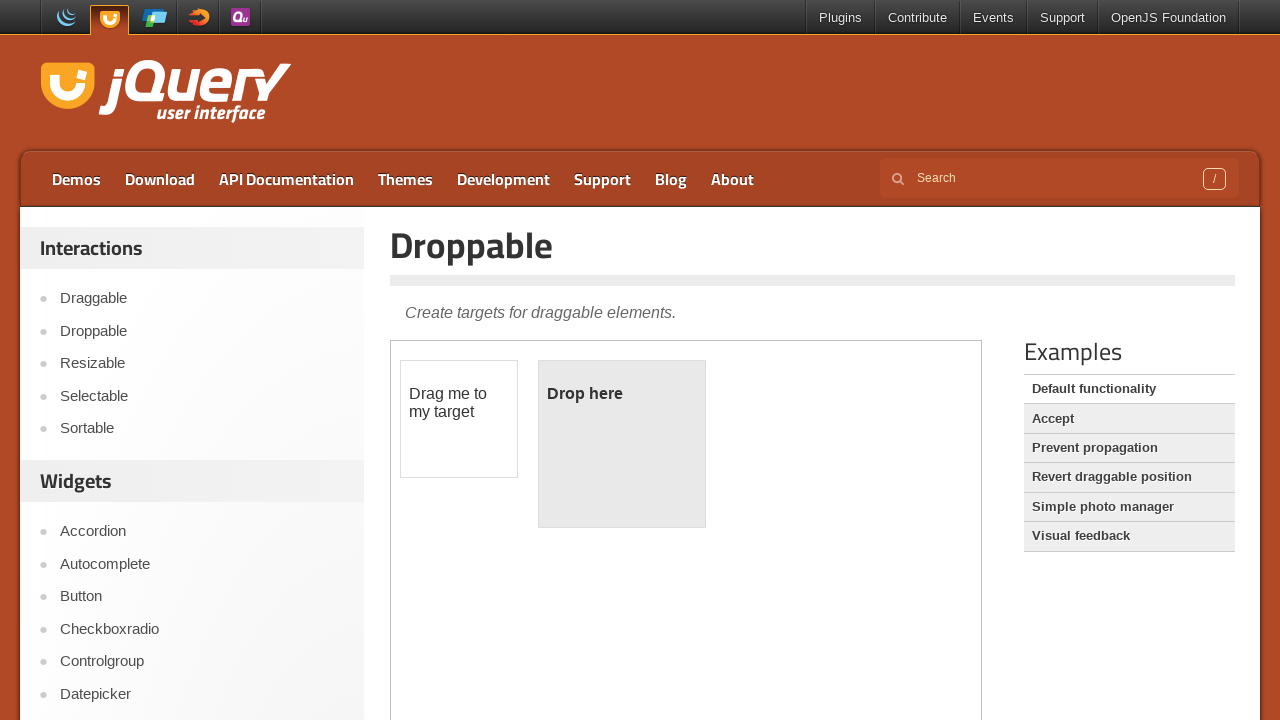

Located the draggable element within the iframe
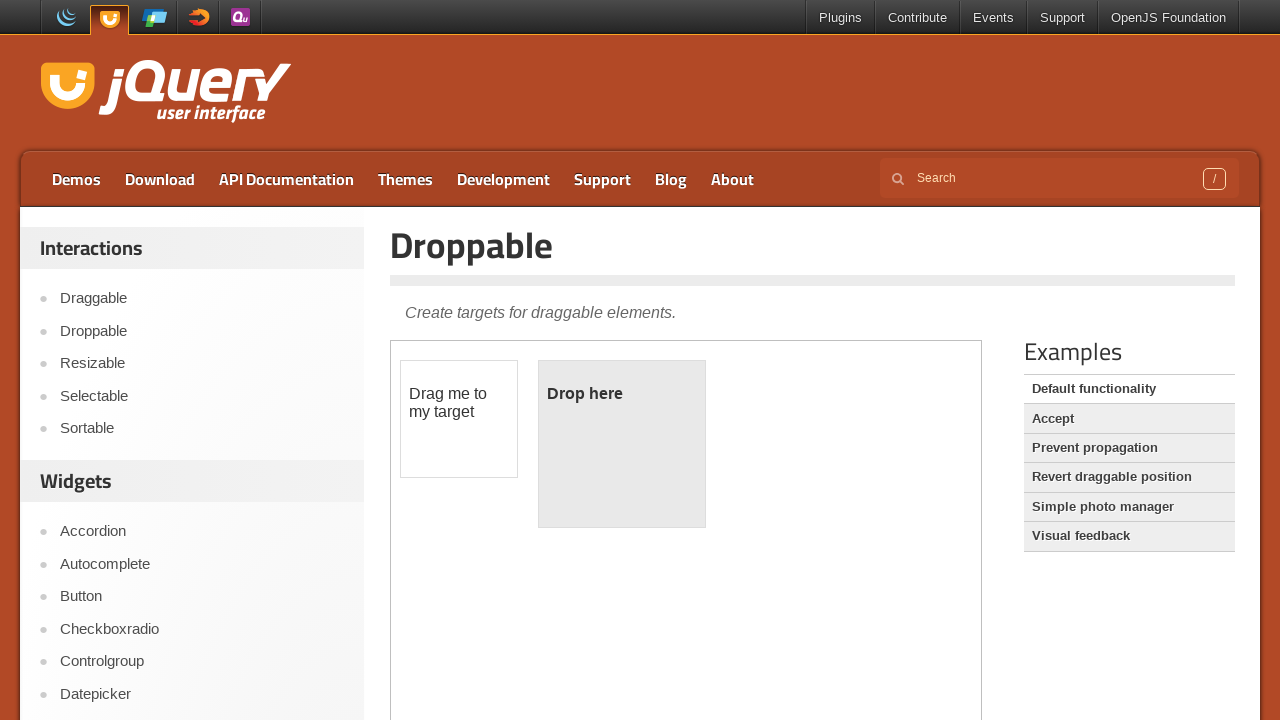

Located the droppable target element within the iframe
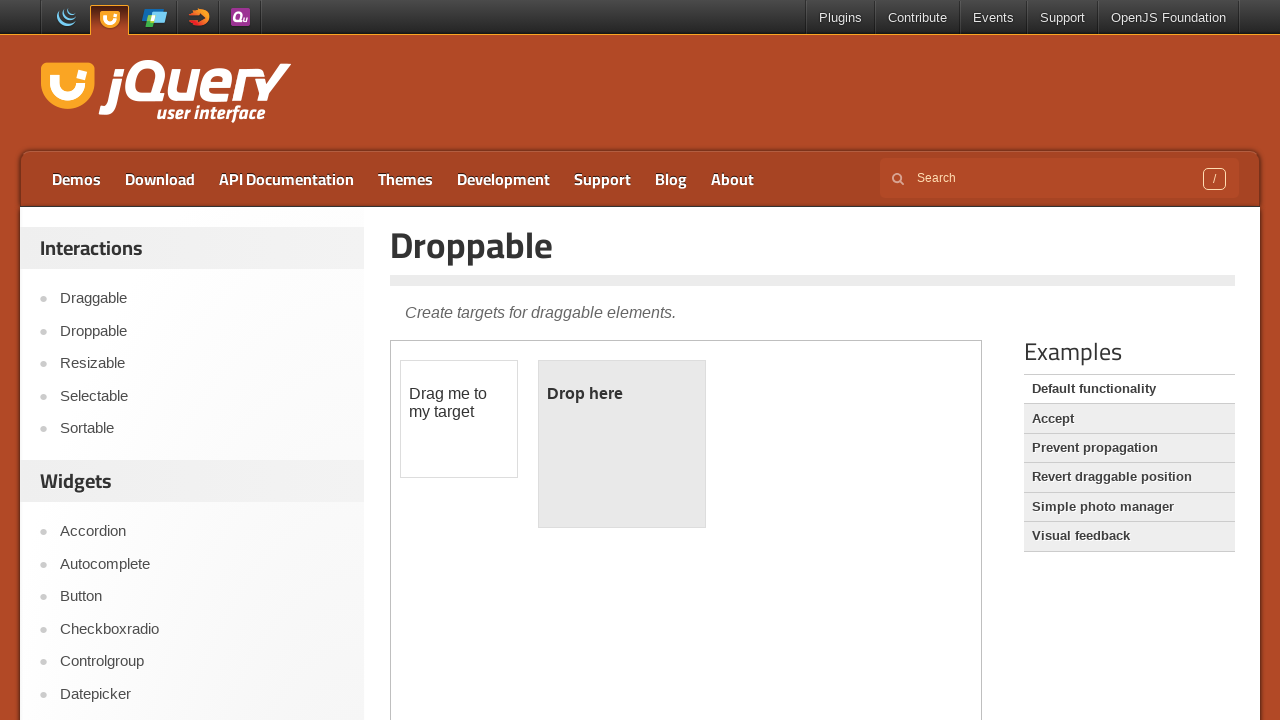

Dragged the element from source to droppable destination at (622, 444)
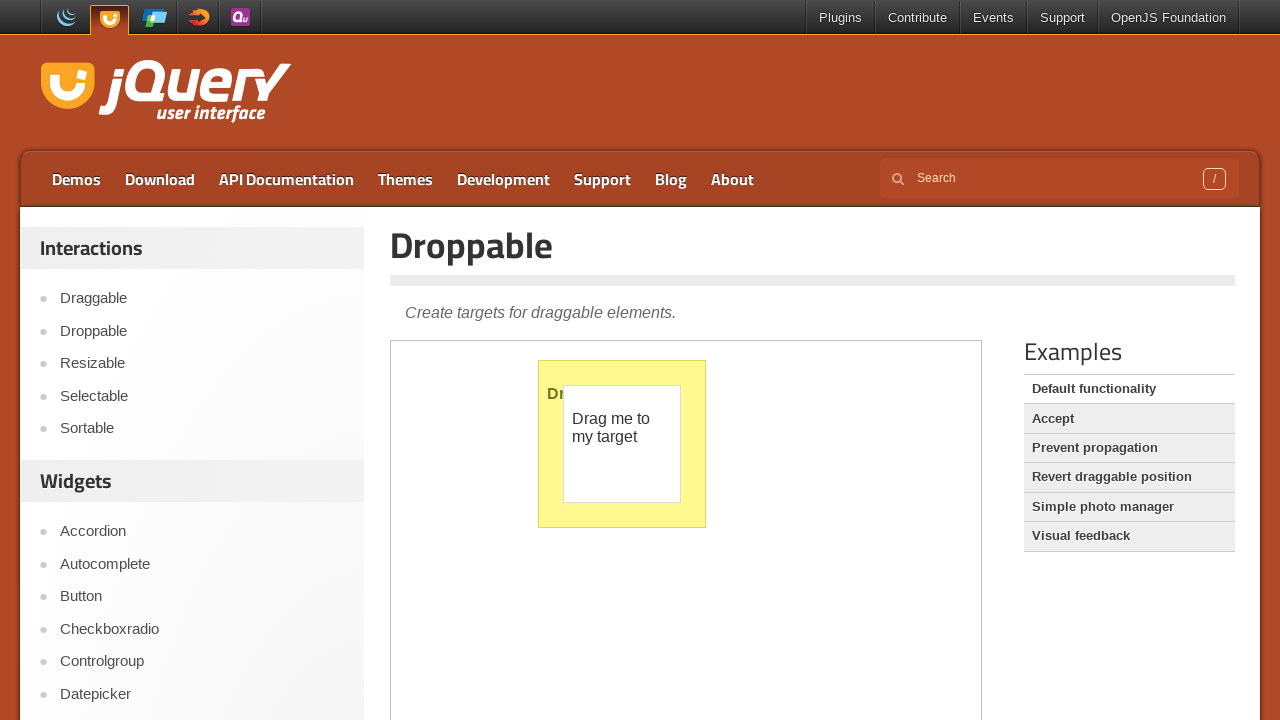

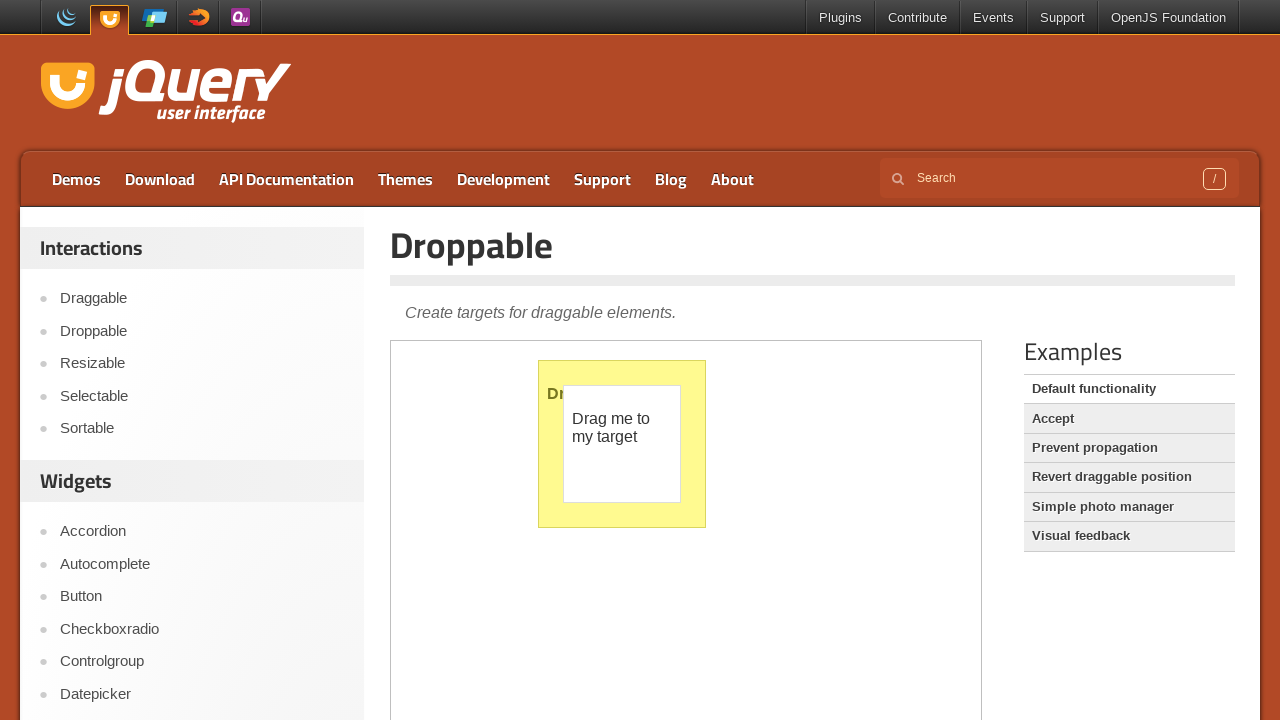